Tests navigation to Search Languages page via the menu tab

Starting URL: https://www.99-bottles-of-beer.net/

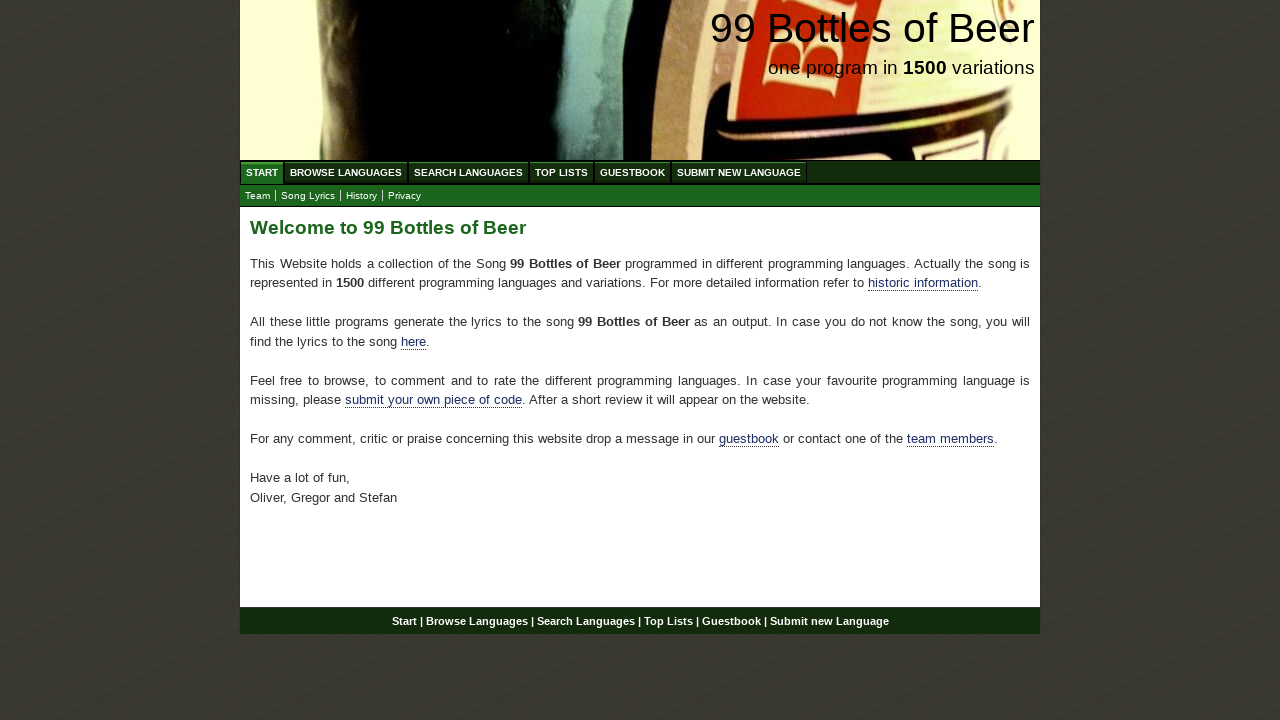

Clicked Search Languages tab in menu at (468, 172) on xpath=//ul[@id='menu']//a[@href='/search.html']
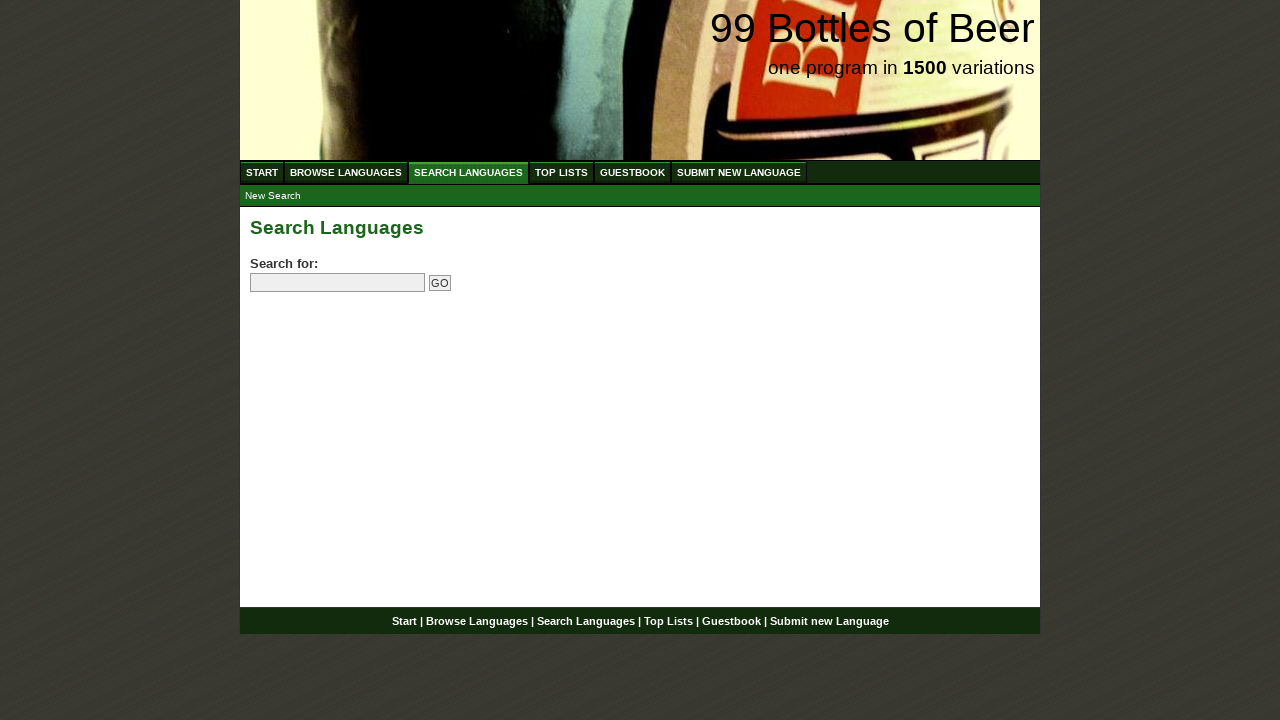

Verified navigation to Search Languages page (URL: https://www.99-bottles-of-beer.net/search.html)
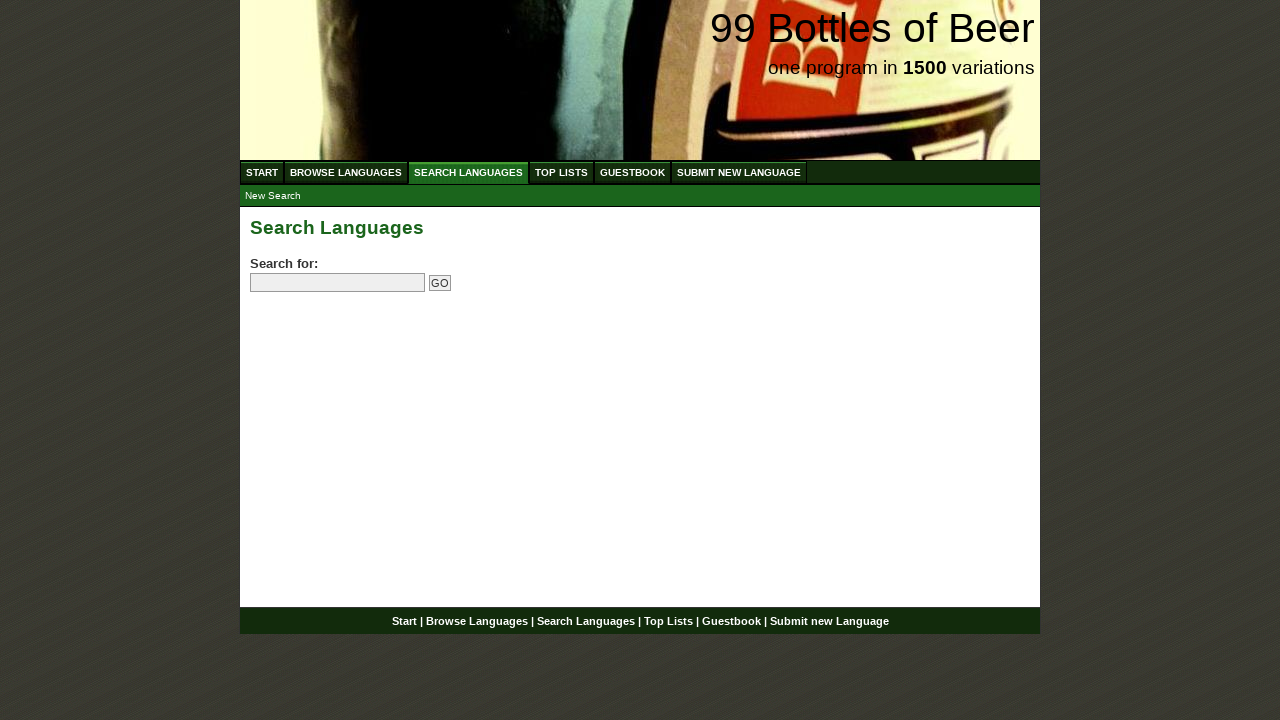

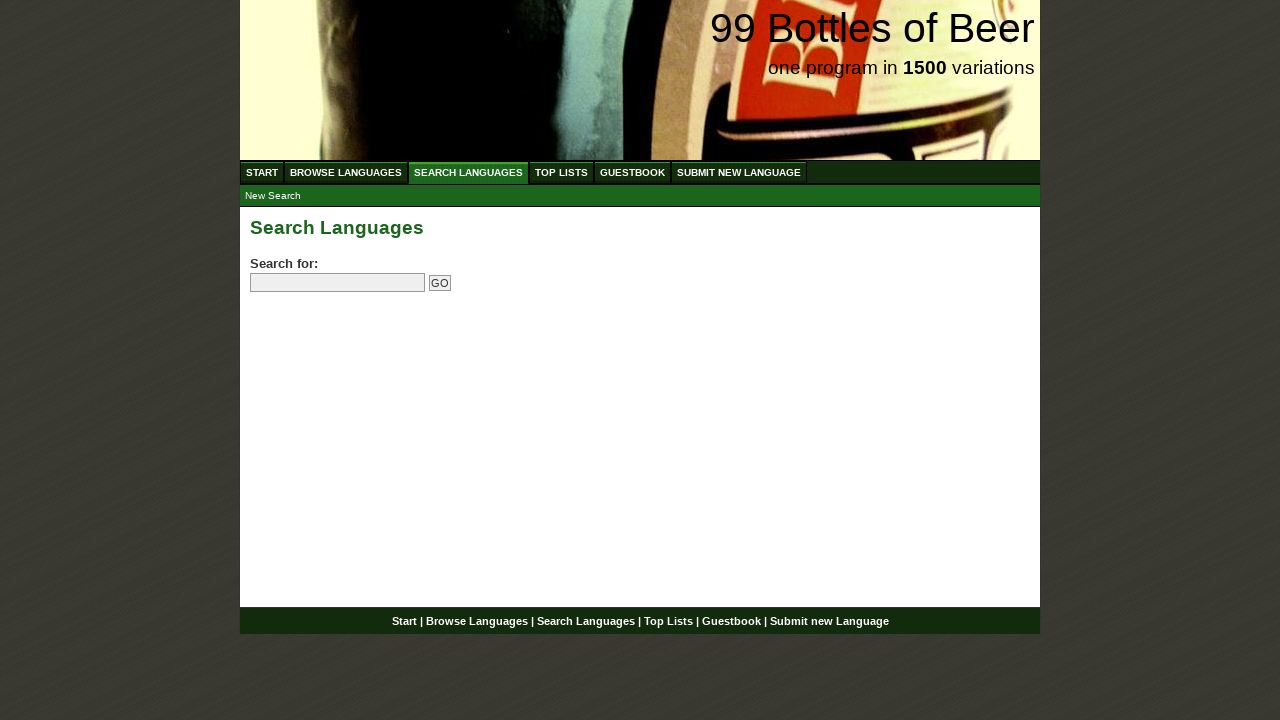